Tests basic locator strategies by clicking a radio button using name locator and then clicking a Home link using partial link text matching

Starting URL: https://rahulshettyacademy.com/AutomationPractice/

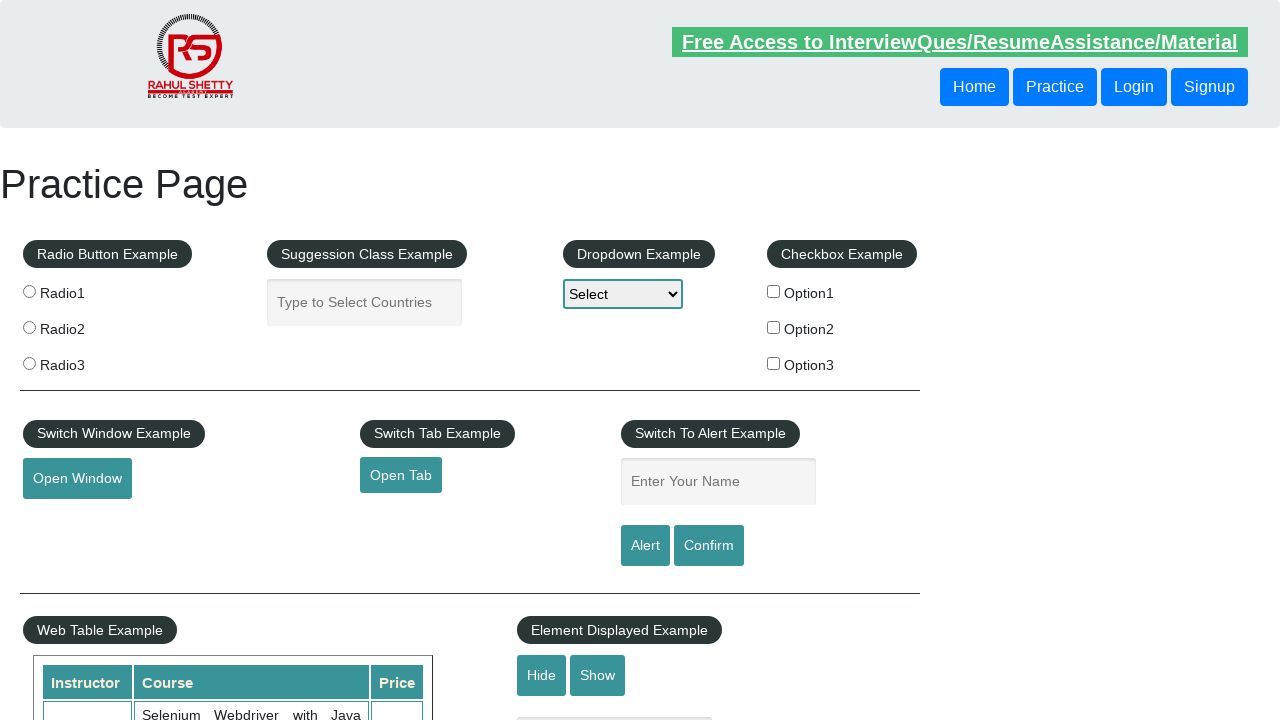

Clicked radio button using name locator 'radioButton' at (29, 291) on input[name='radioButton']
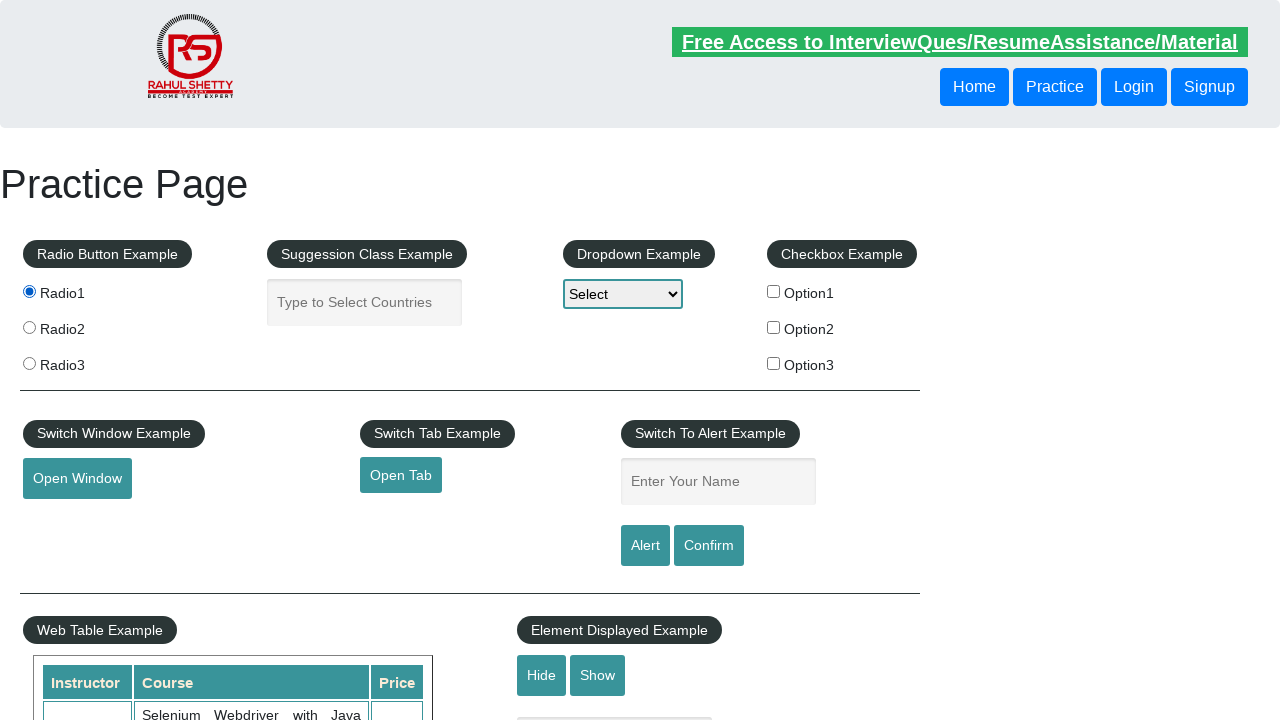

Clicked Home link using partial text matching 'ome' at (974, 87) on a:has-text('ome')
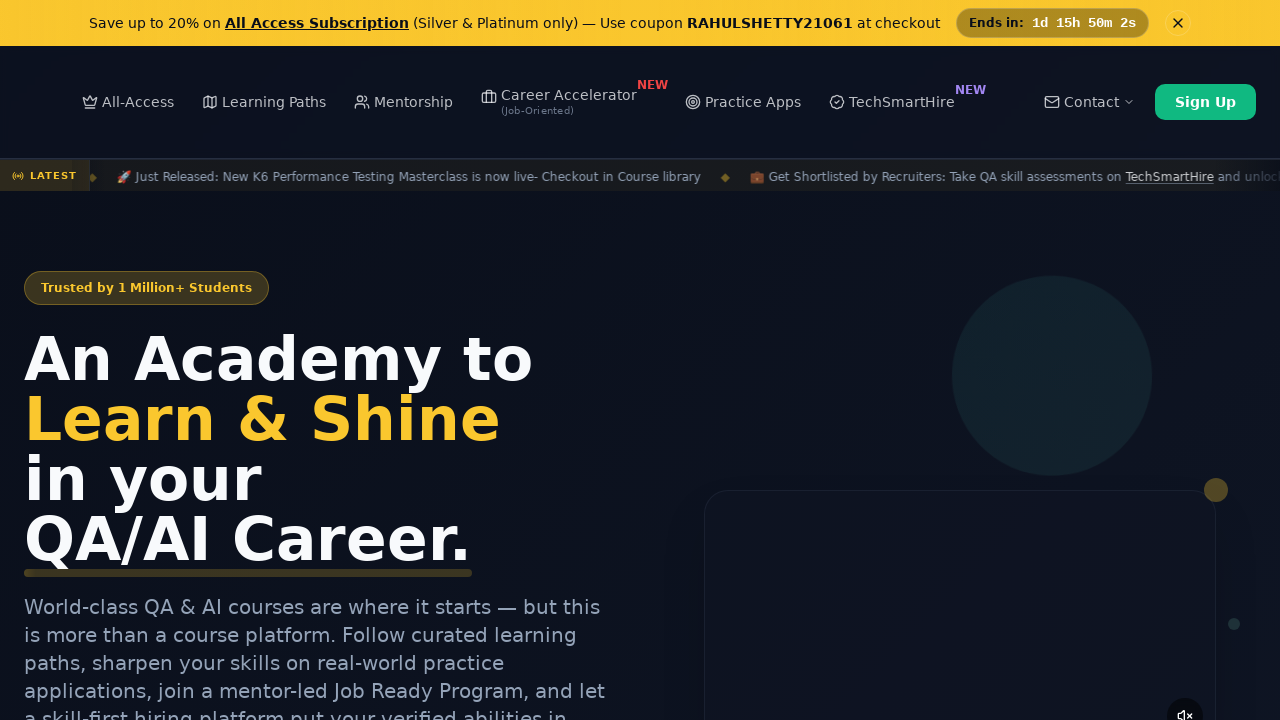

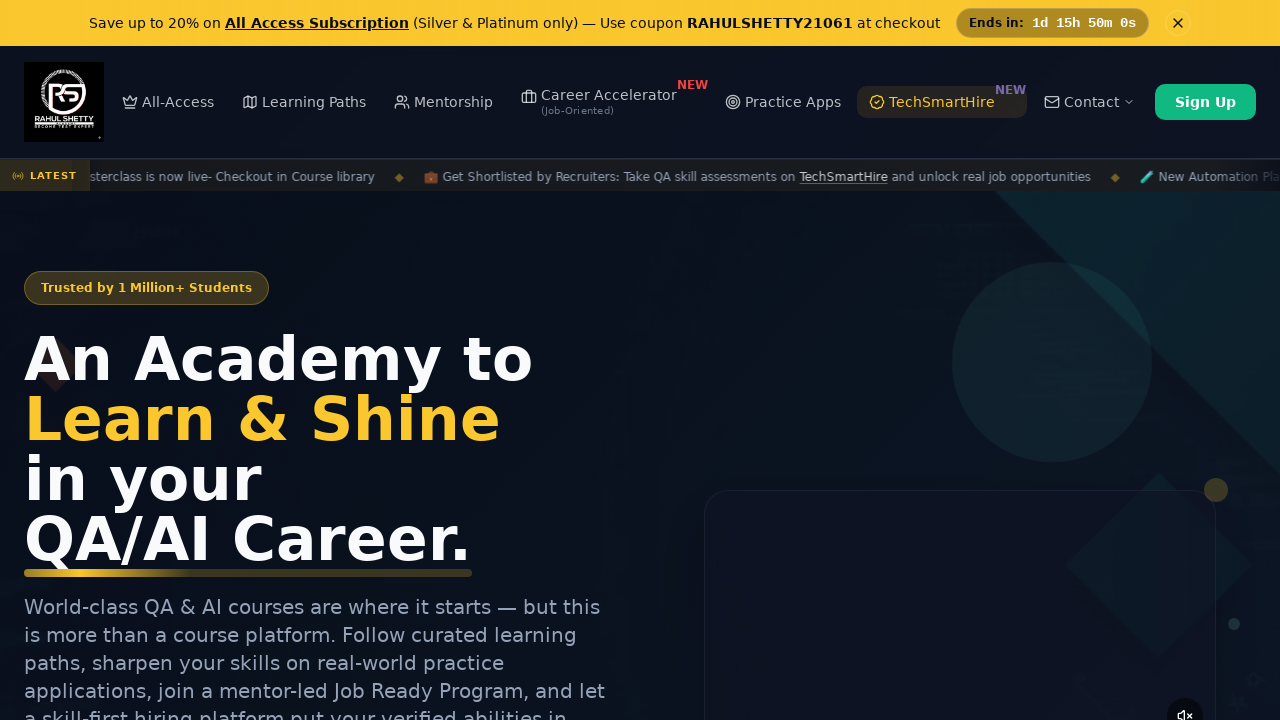